Tests various API call links (Created, No Content, Moved, Bad Request, Unauthorized, Forbidden, Not Found) and verifies the response messages displayed

Starting URL: https://demoqa.com

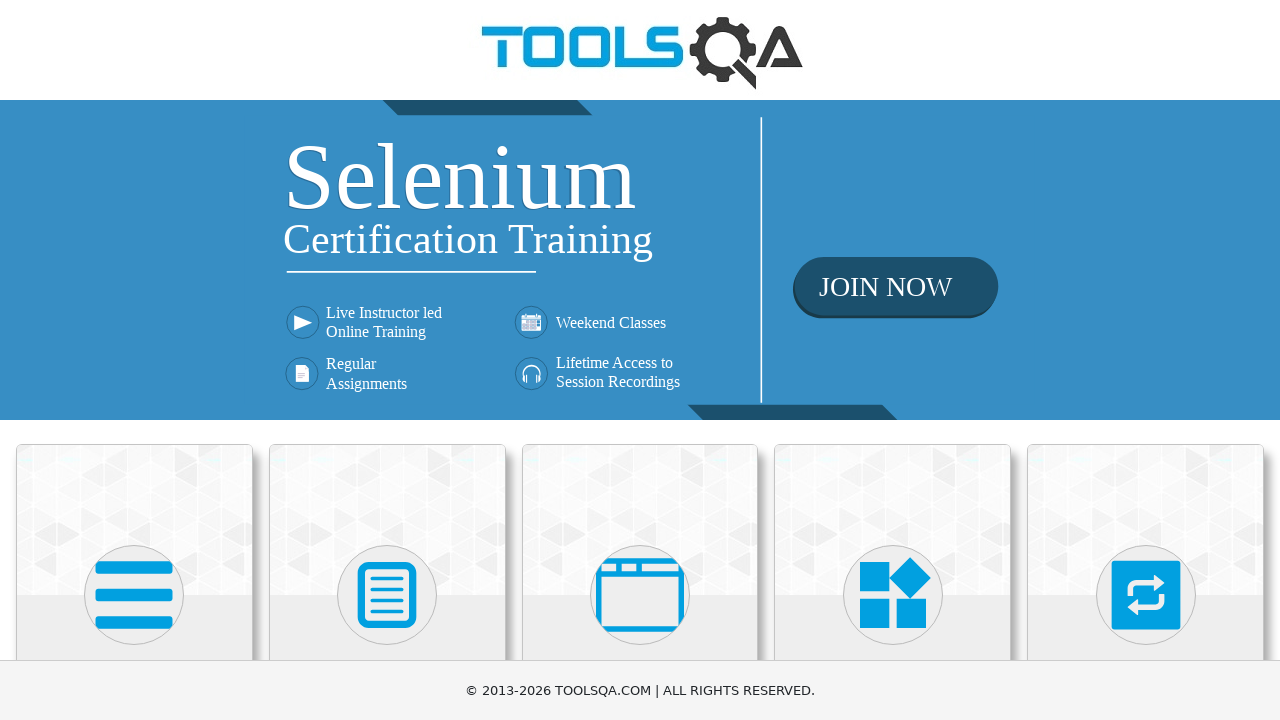

Clicked on Elements section at (134, 360) on xpath=//h5[text()='Elements']
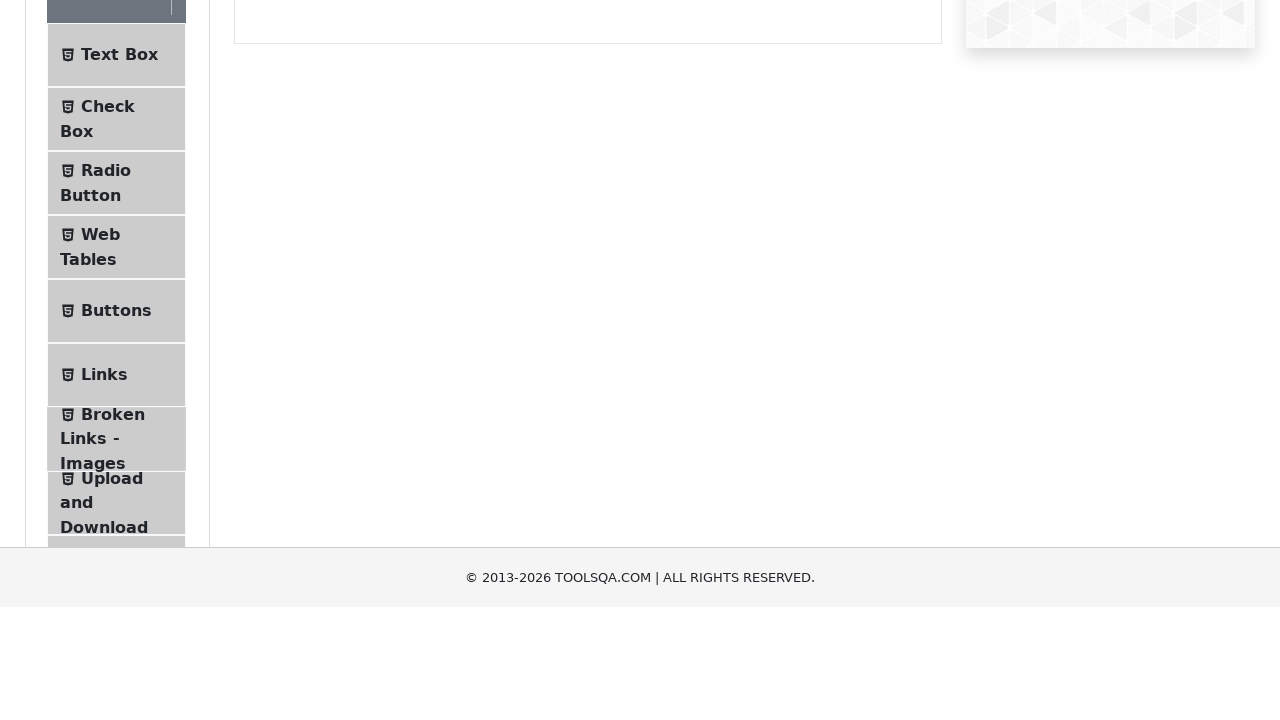

Clicked on Links menu item at (104, 581) on xpath=//span[text()='Links']
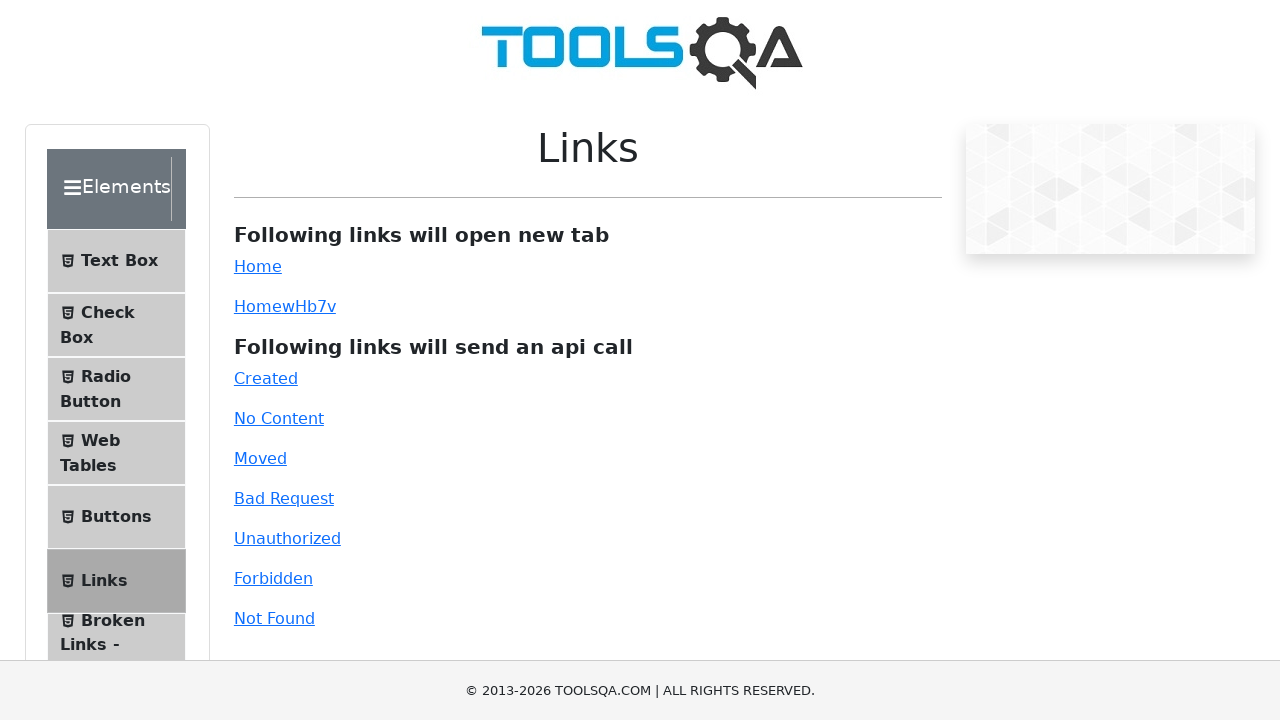

Clicked on Created link at (266, 378) on #created
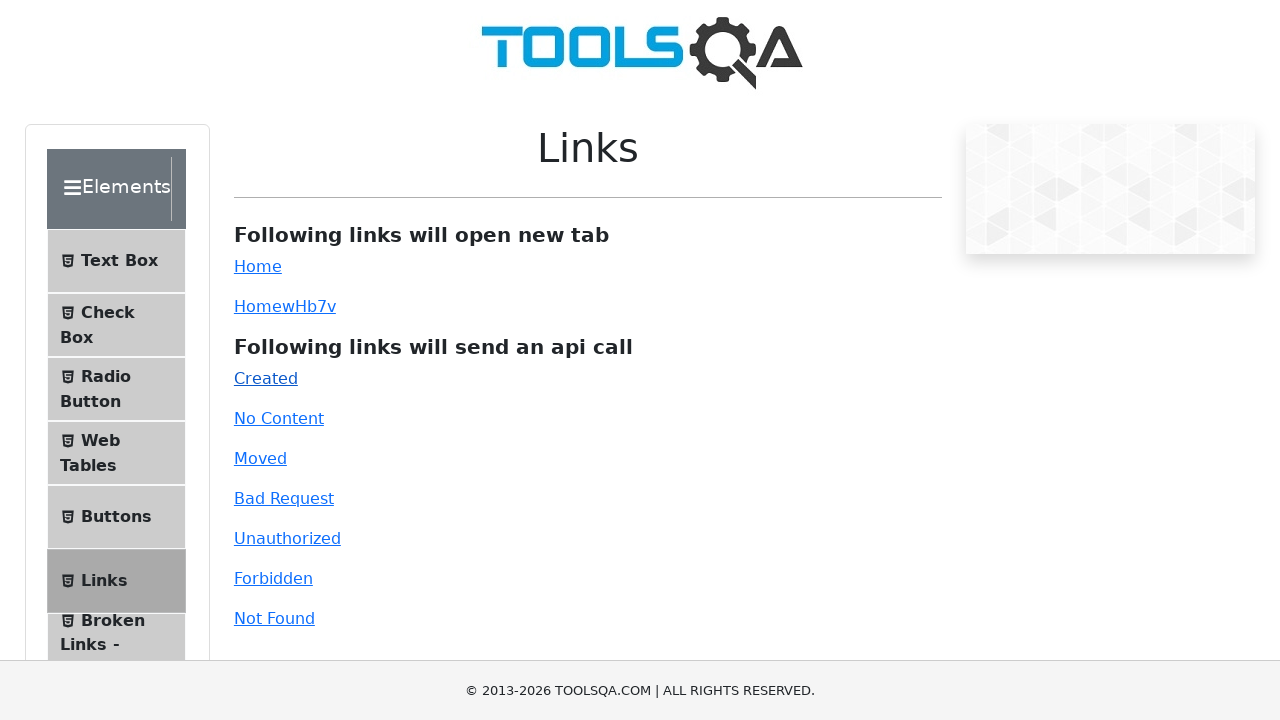

Response message displayed for Created link
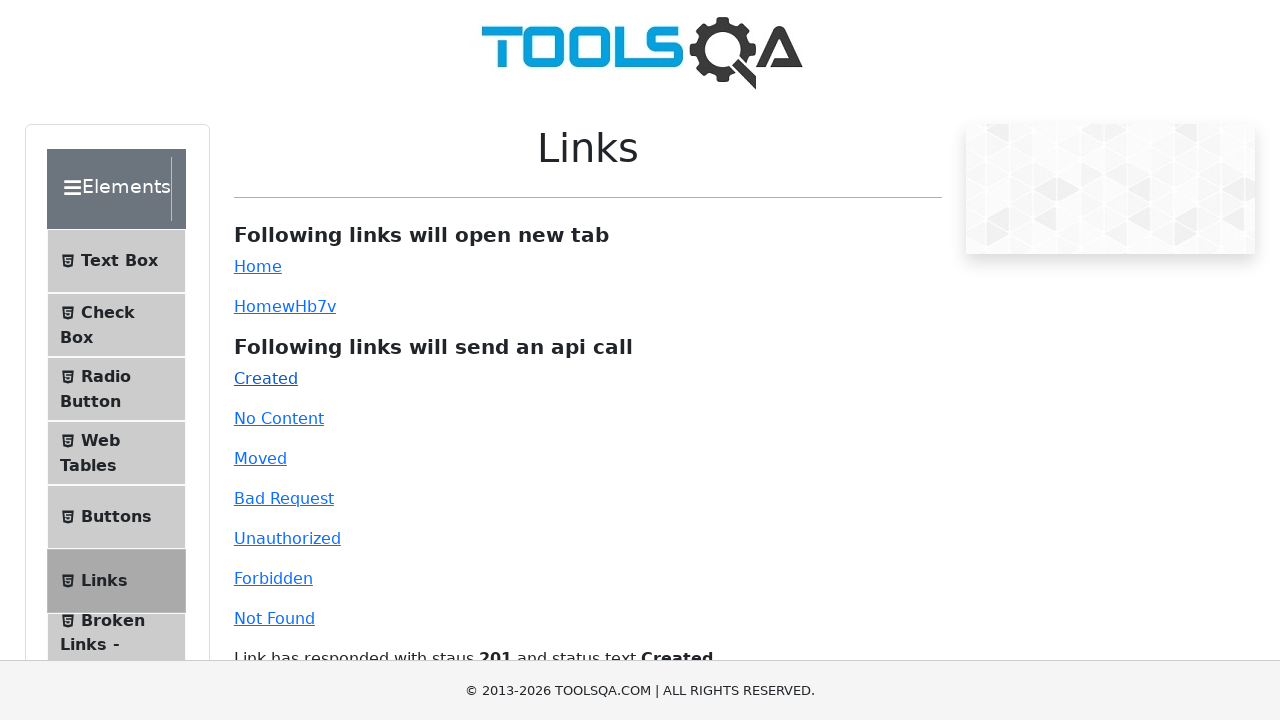

Clicked on No Content link at (279, 418) on #no-content
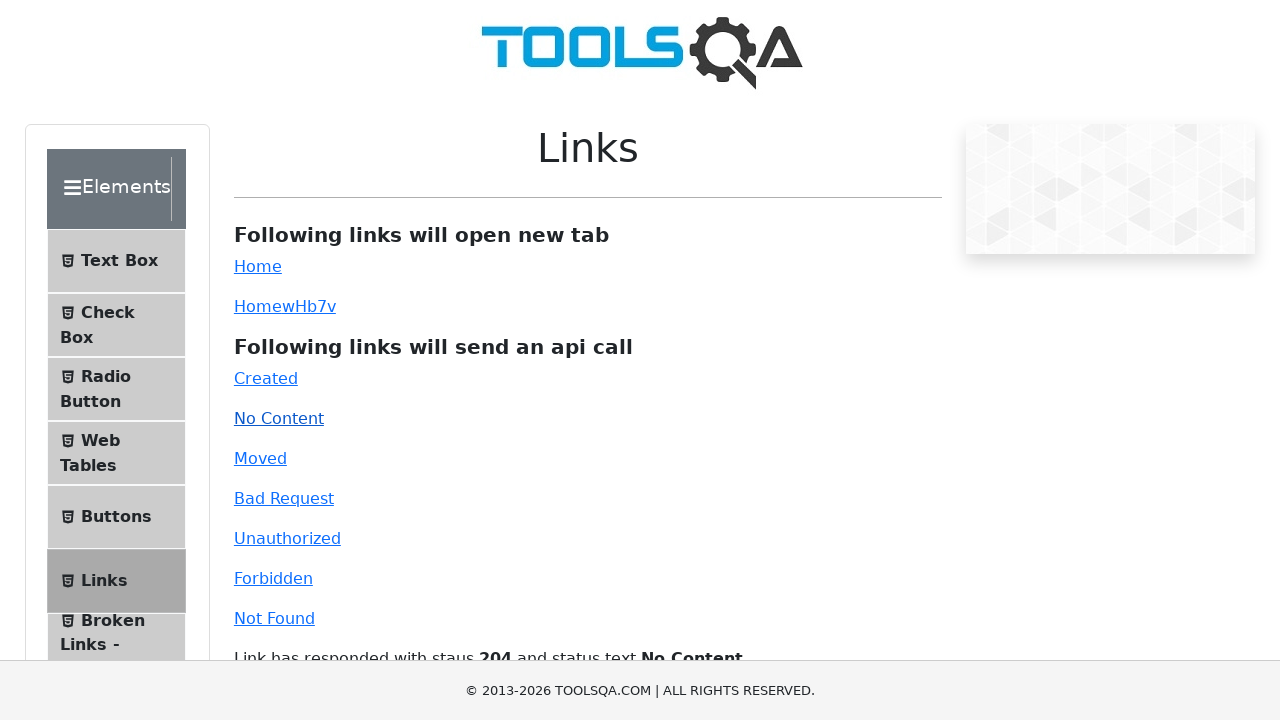

Clicked on Moved link at (260, 458) on #moved
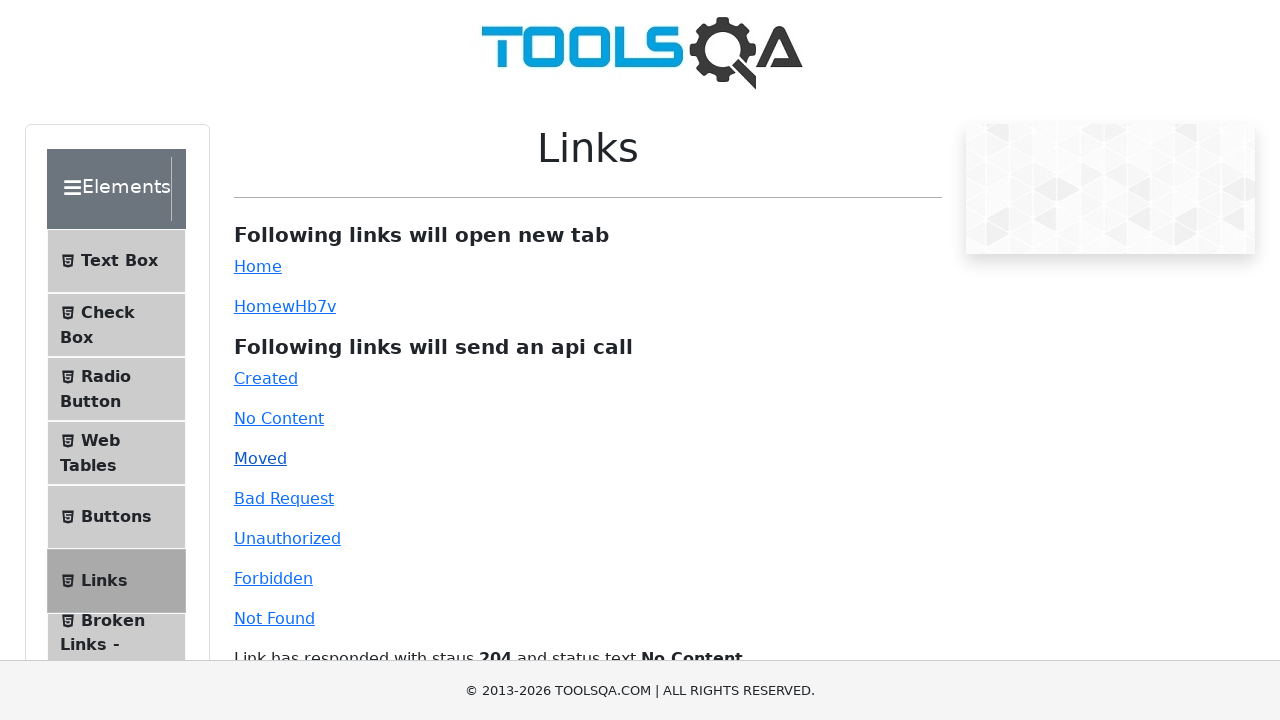

Clicked on Bad Request link at (284, 498) on #bad-request
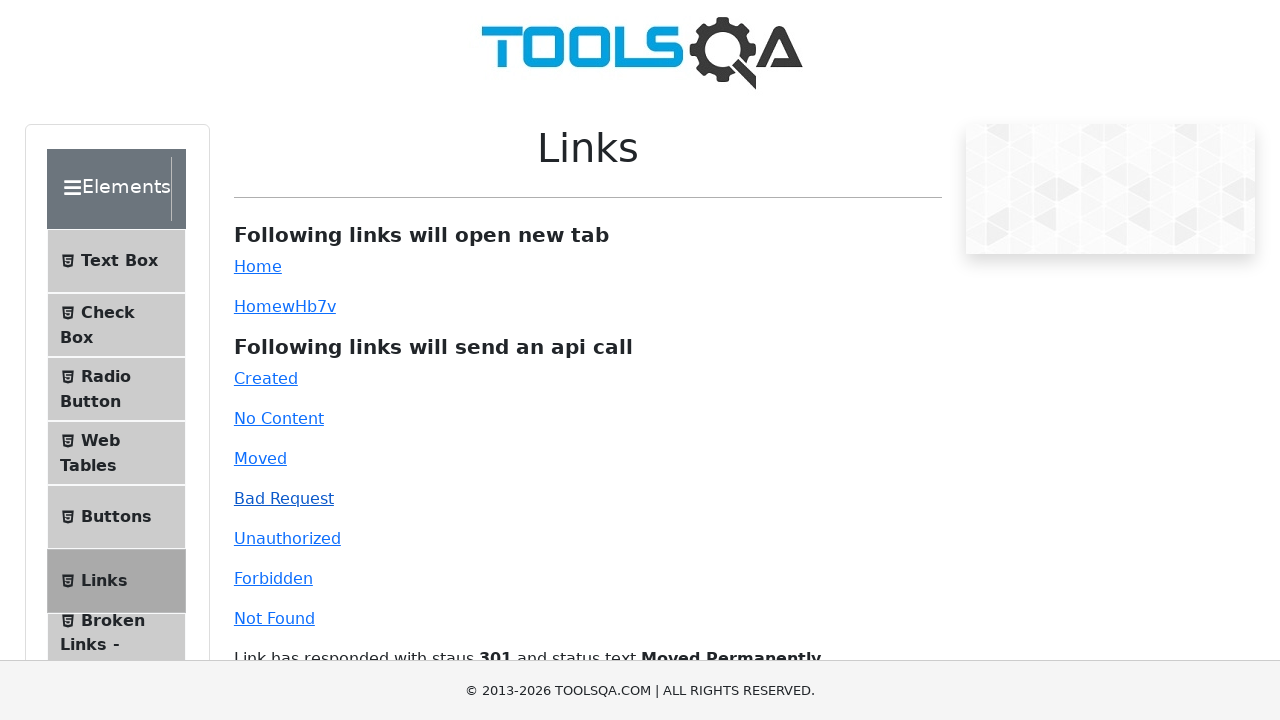

Clicked on Unauthorized link at (287, 538) on #unauthorized
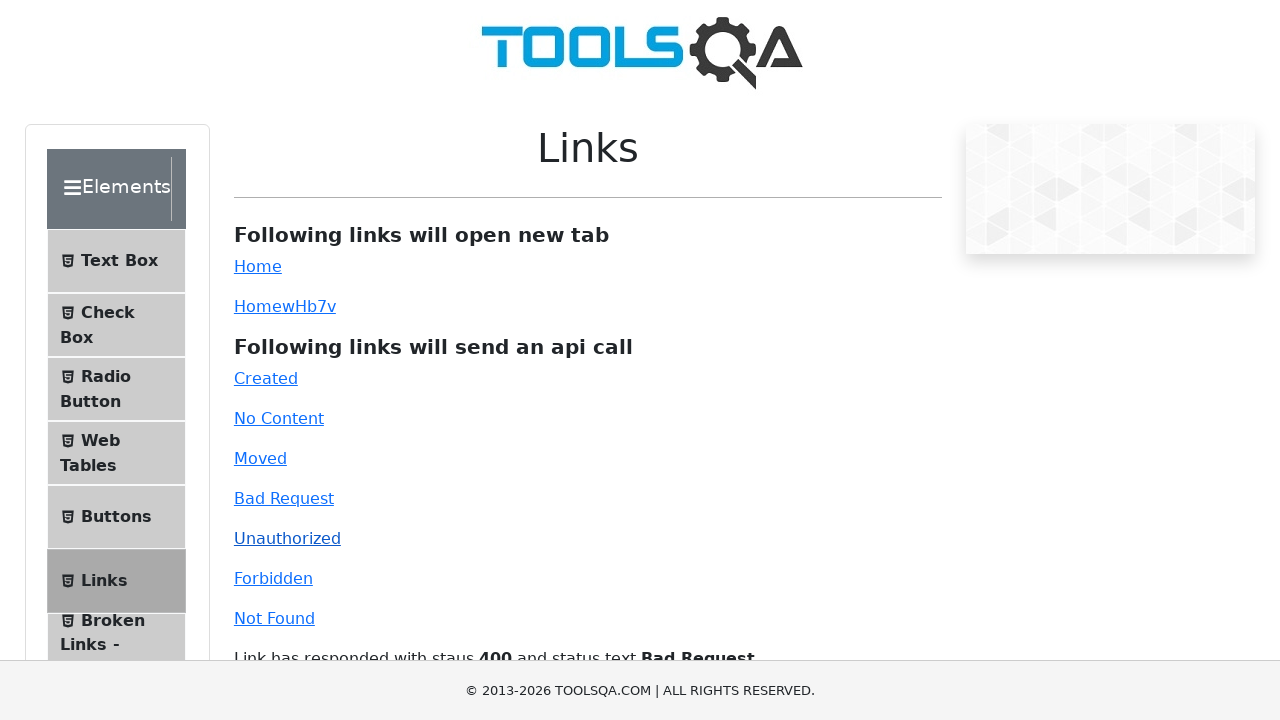

Clicked on Forbidden link at (273, 578) on #forbidden
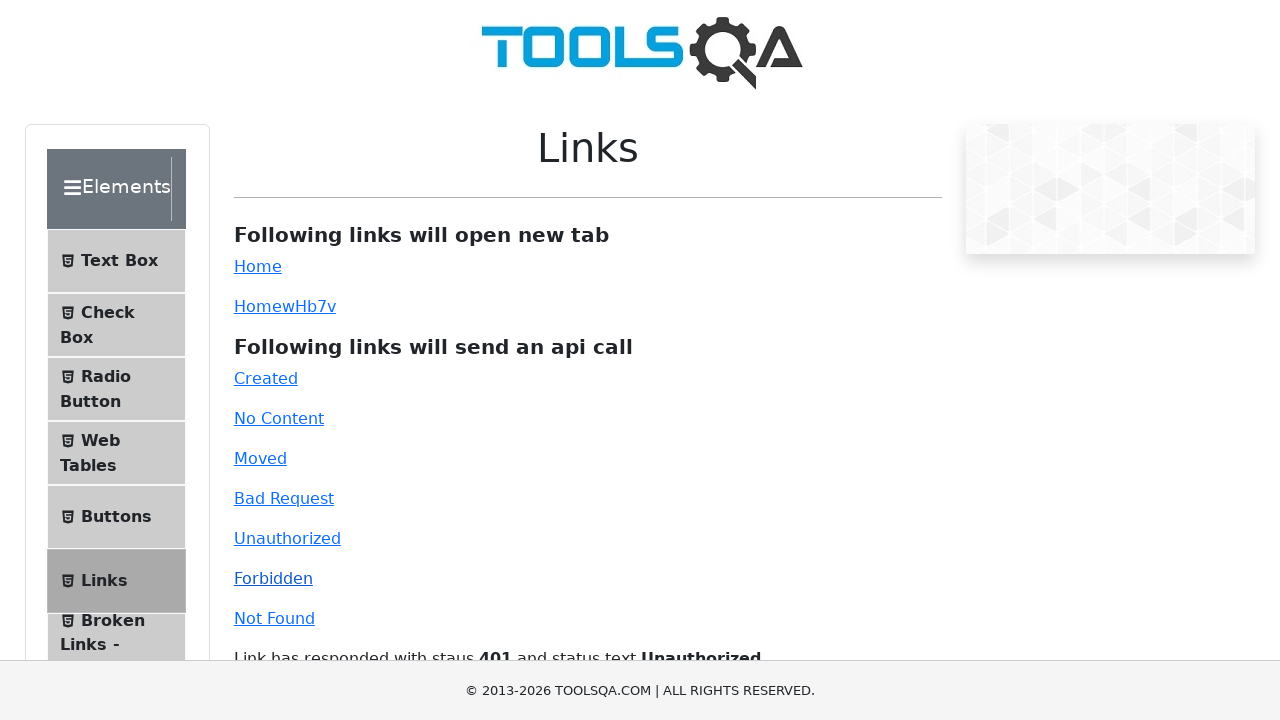

Clicked on Invalid URL (Not Found) link at (274, 618) on #invalid-url
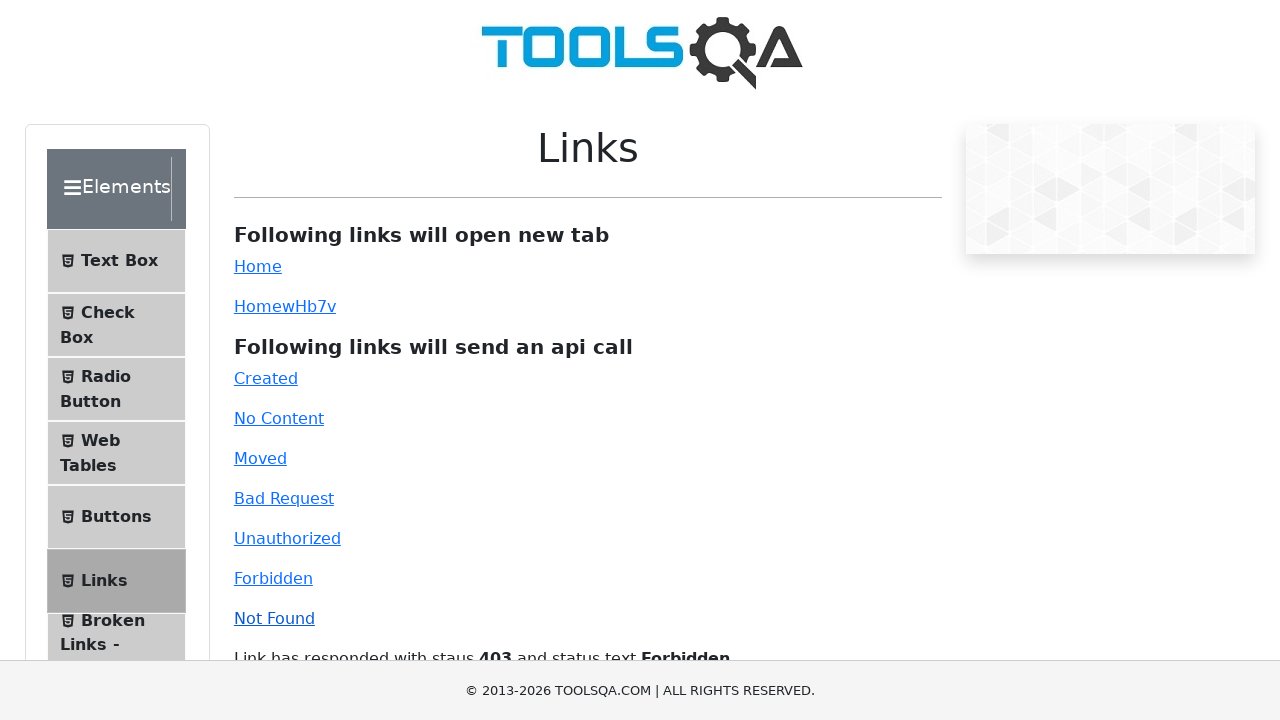

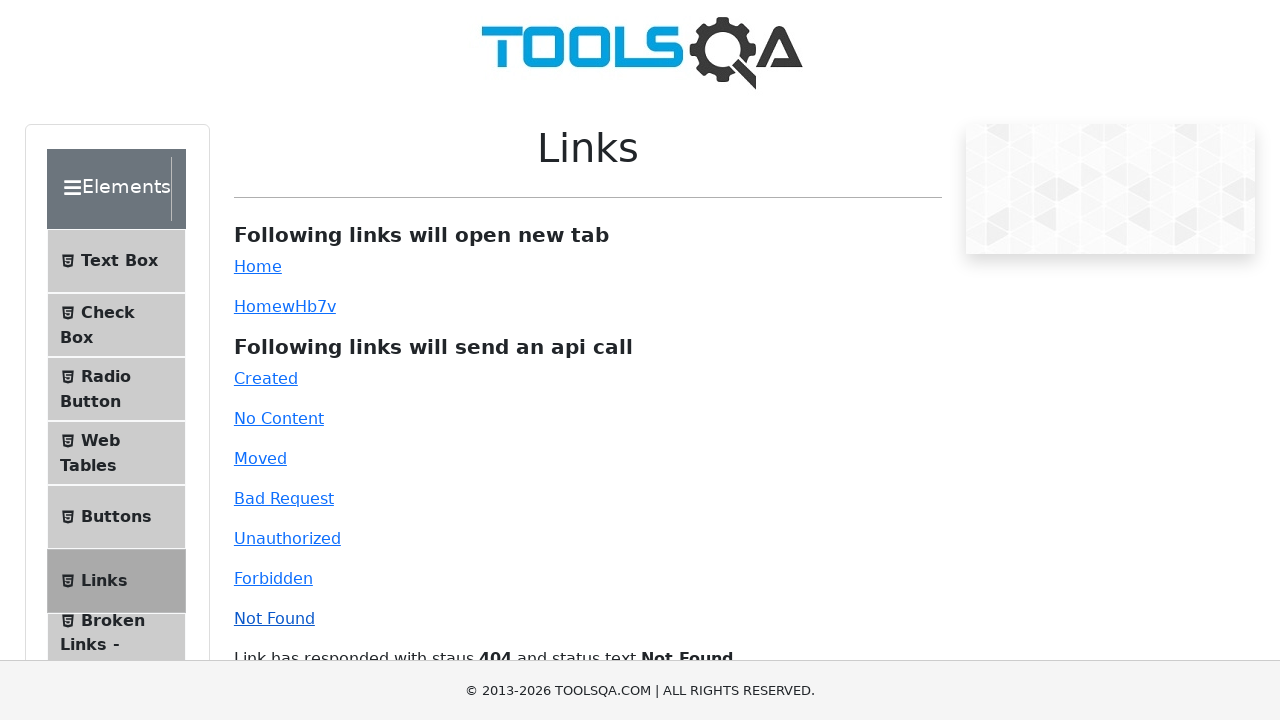